Tests navigation to browse languages, selects letter M, and verifies the Mathematica entry details including author, date, and comments

Starting URL: http://www.99-bottles-of-beer.net/

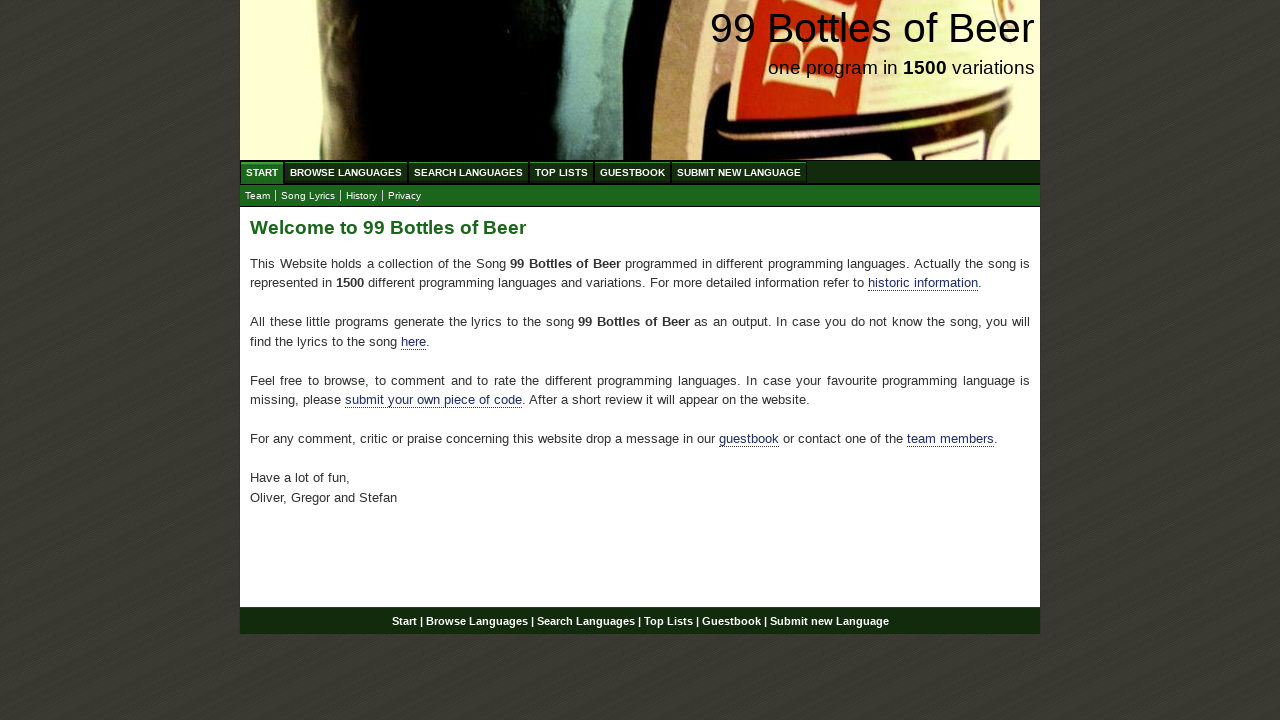

Clicked on Browse Languages link at (346, 172) on a[href='/abc.html']
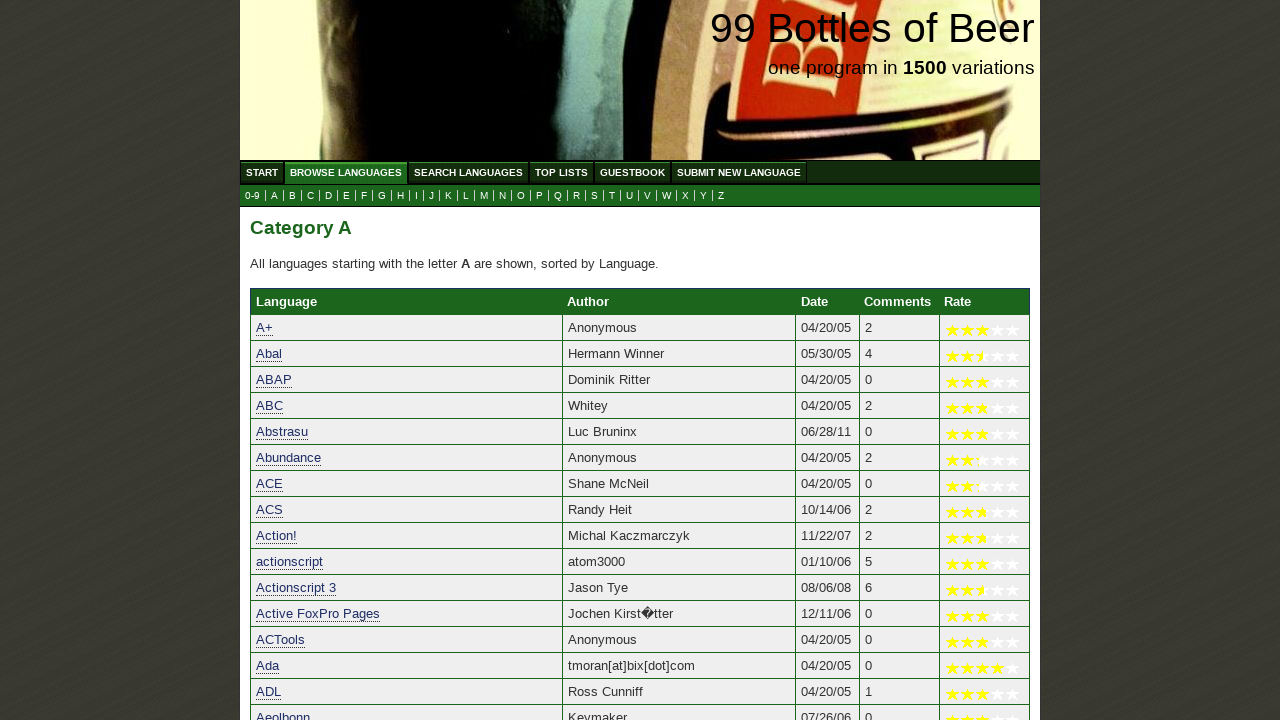

Clicked on letter M to browse languages starting with M at (484, 196) on a[href='m.html']
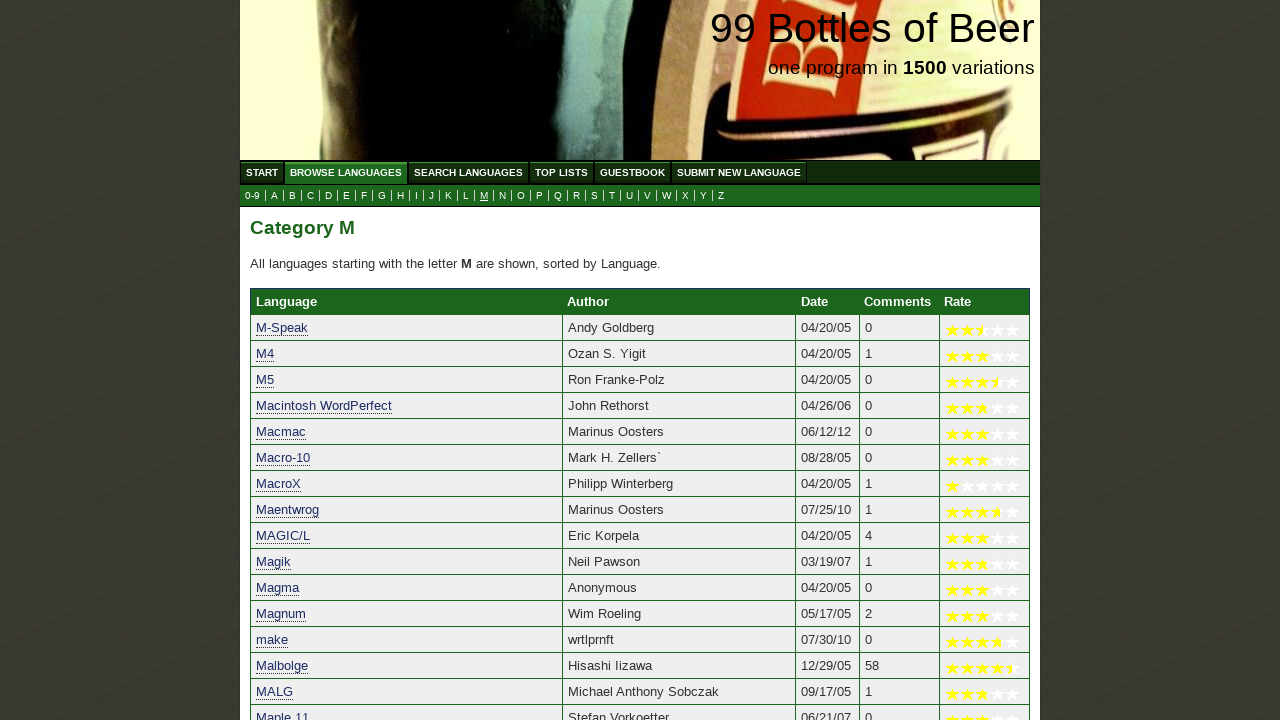

Waited for Mathematica entry table to load
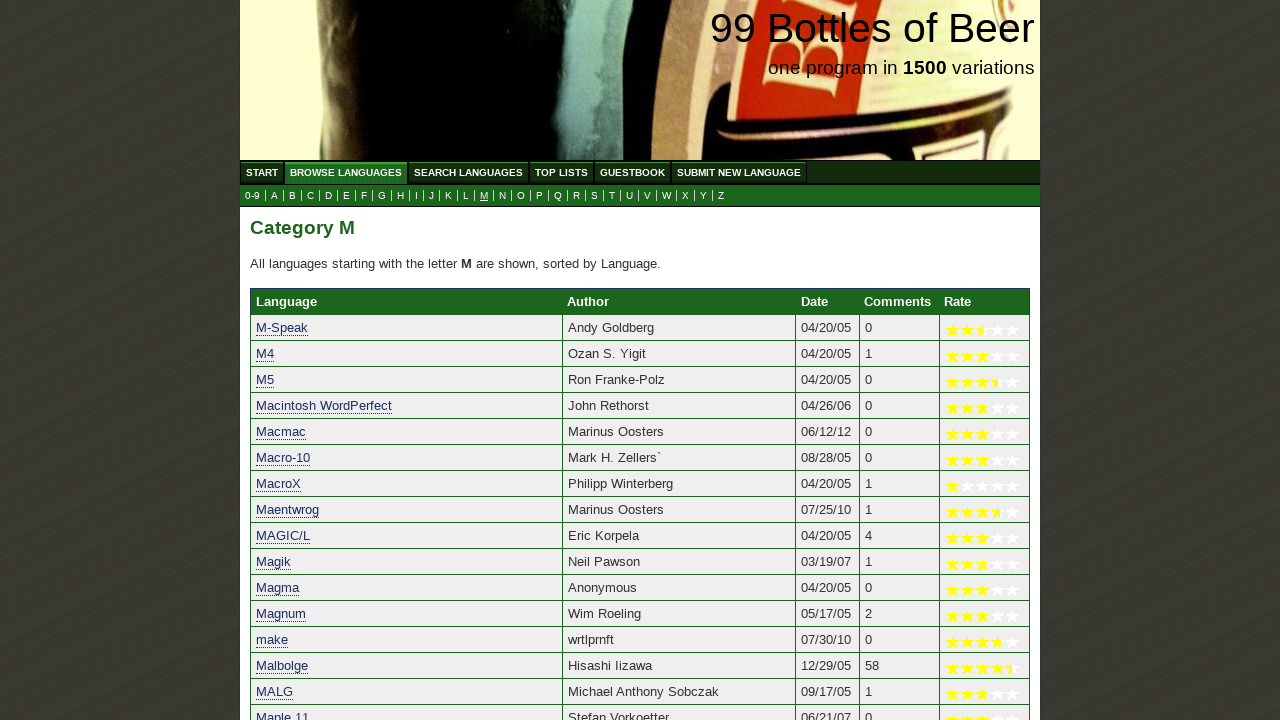

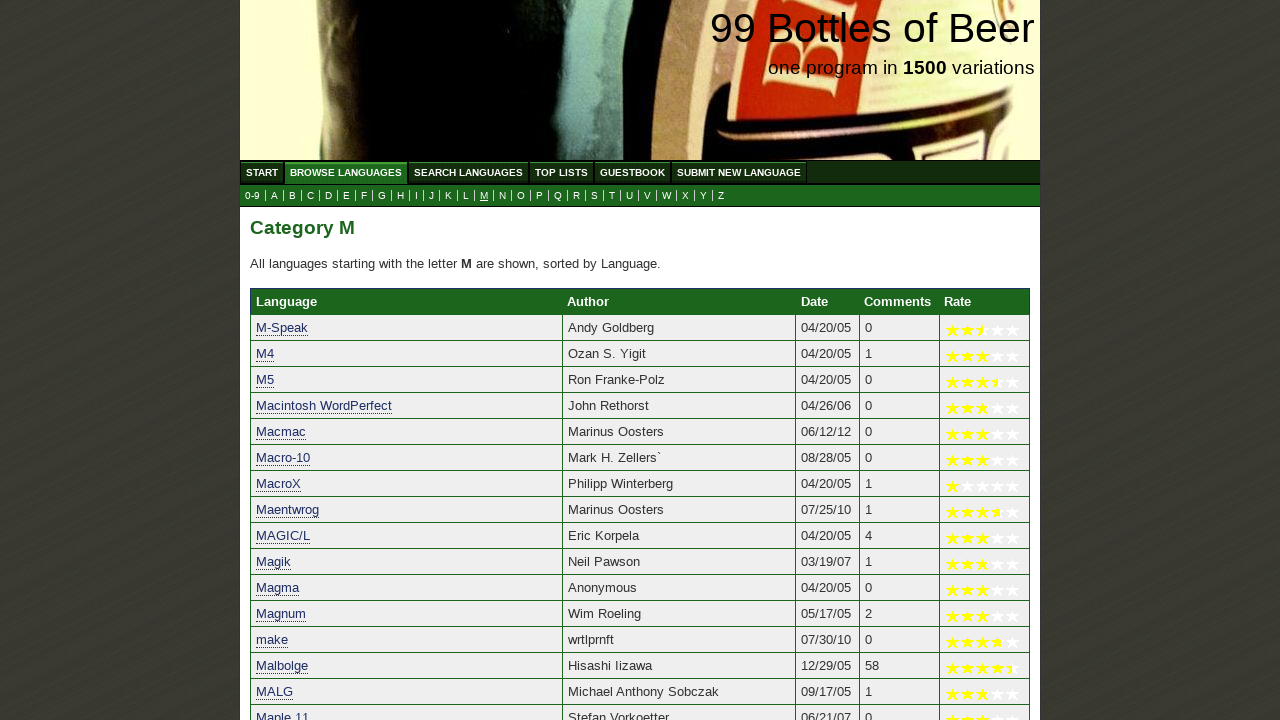